Tests dropdown menu functionality by selecting multiple programming language options, verifying selections, deselecting all options, and then selecting options using different methods (visible text, index, and value).

Starting URL: https://testcenter.techproeducation.com/index.php?page=dropdown

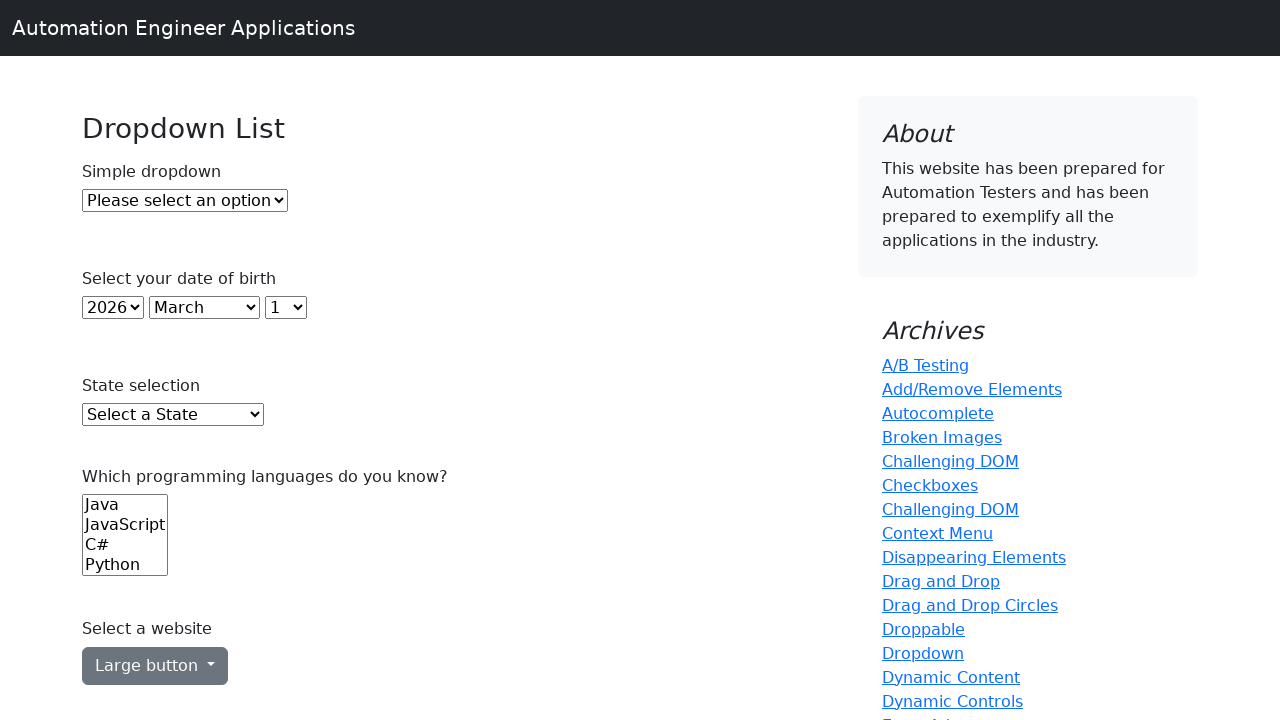

Selected first programming language option by index 0 on (//select)[6]
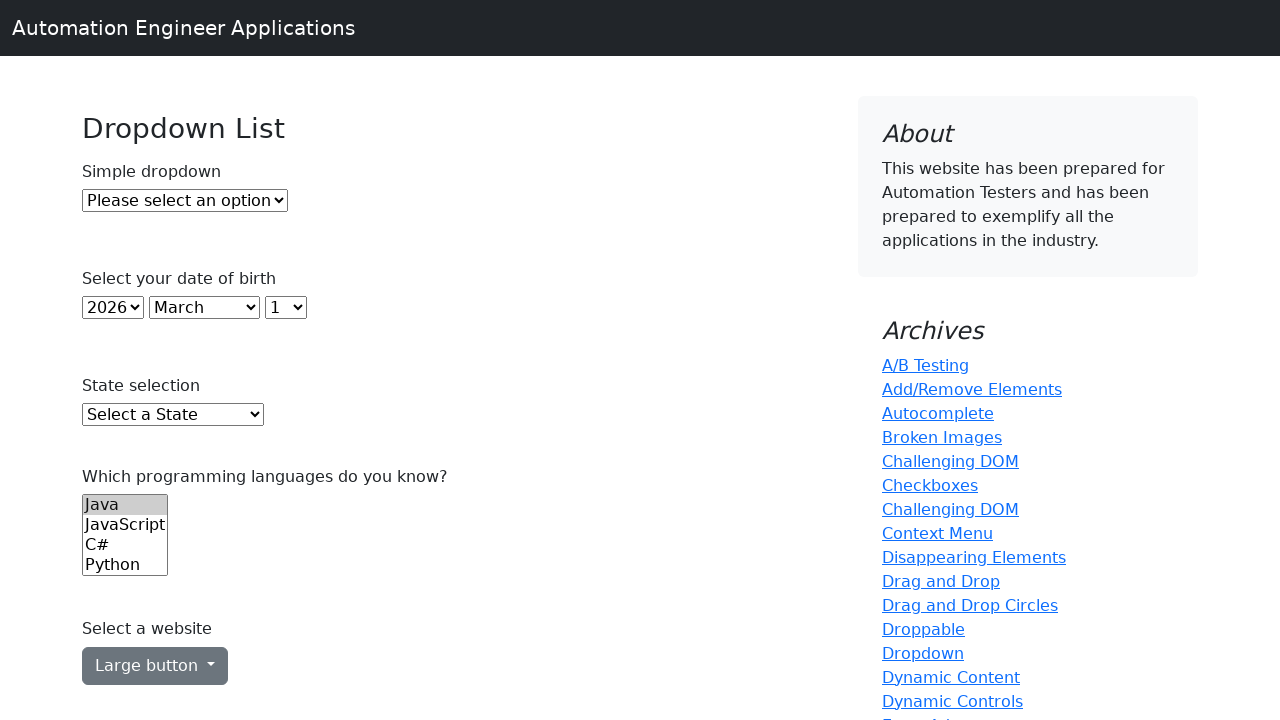

Selected programming language option by index 2 on (//select)[6]
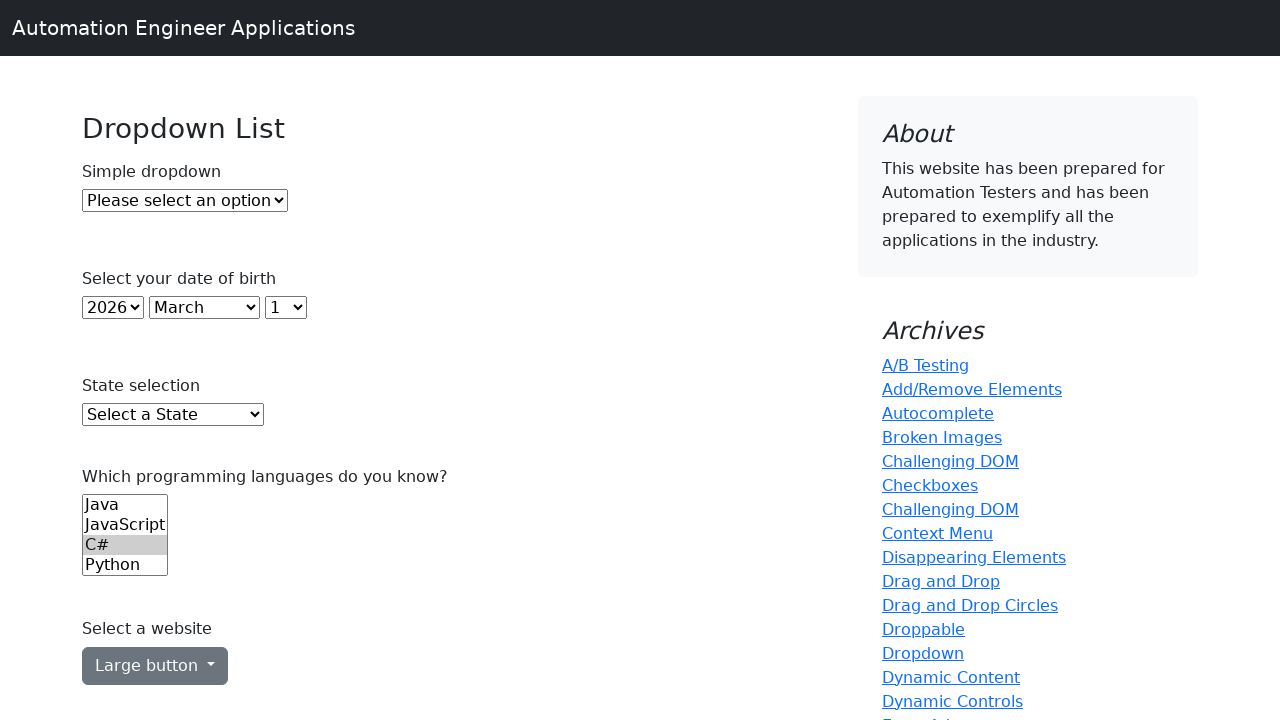

Selected programming language option by index 3 on (//select)[6]
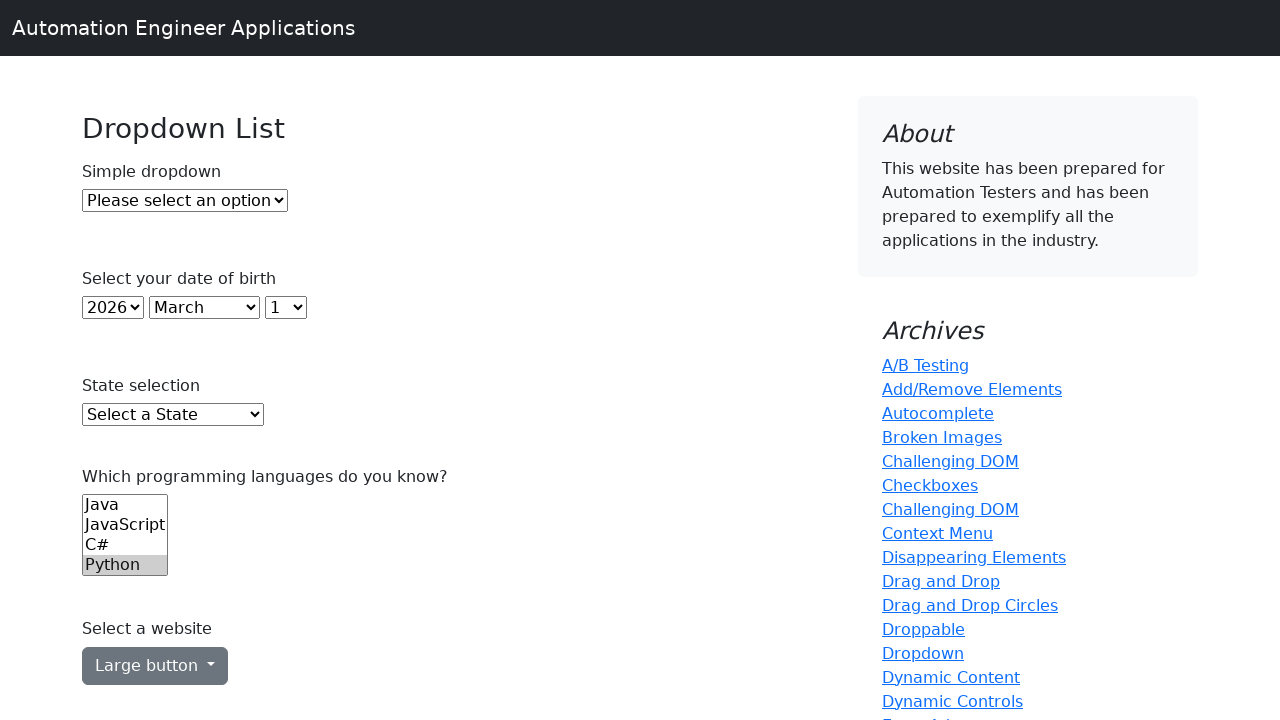

Selected programming language option by index 4 on (//select)[6]
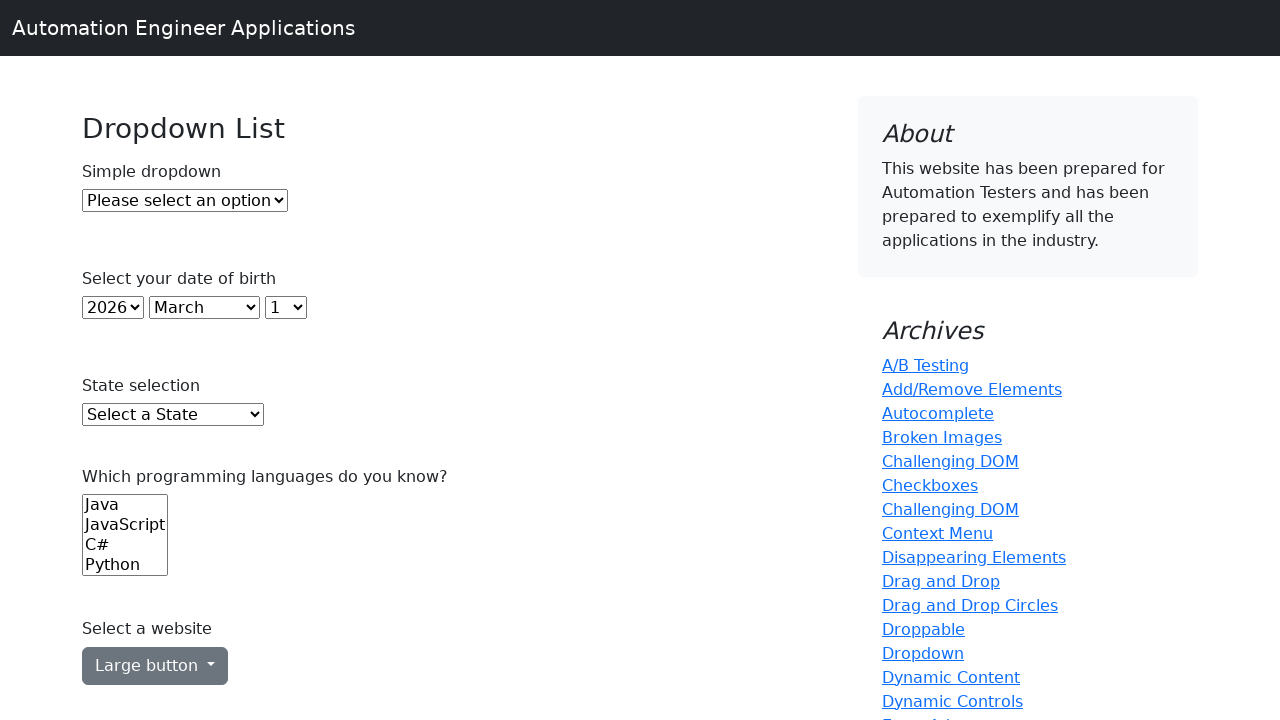

Waited 1 second to observe multiple selections
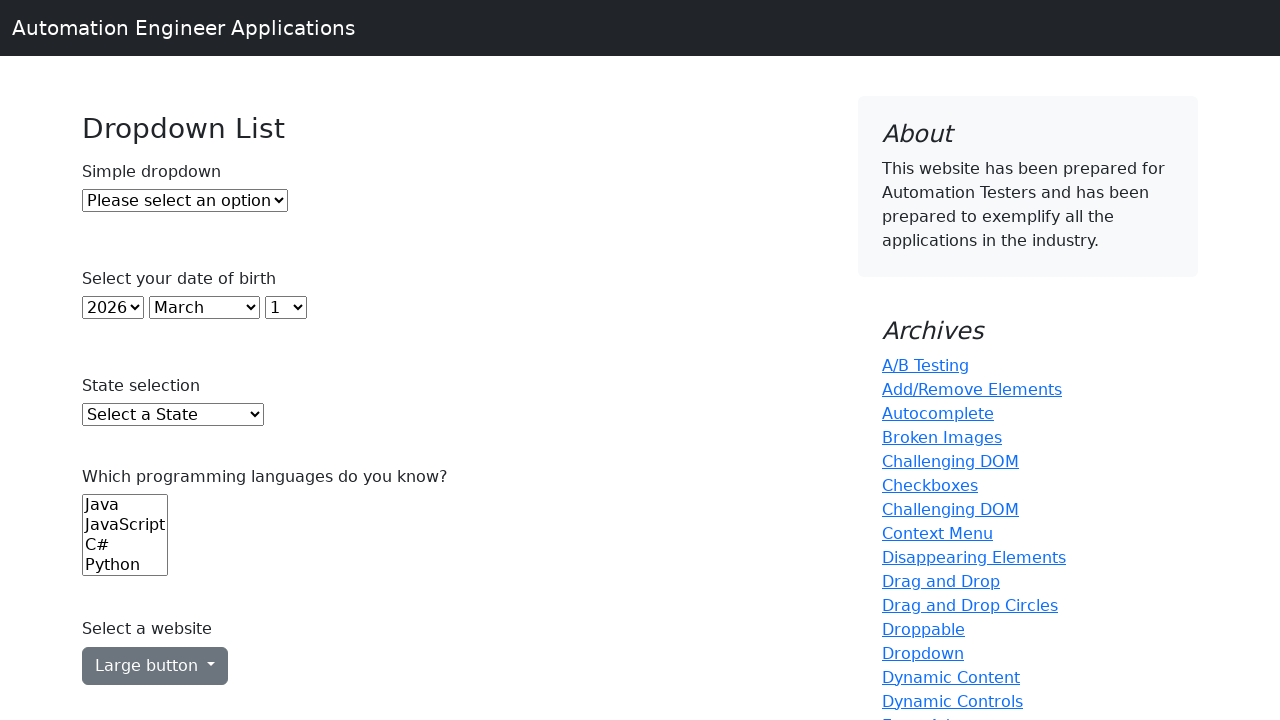

Deselected all programming language options
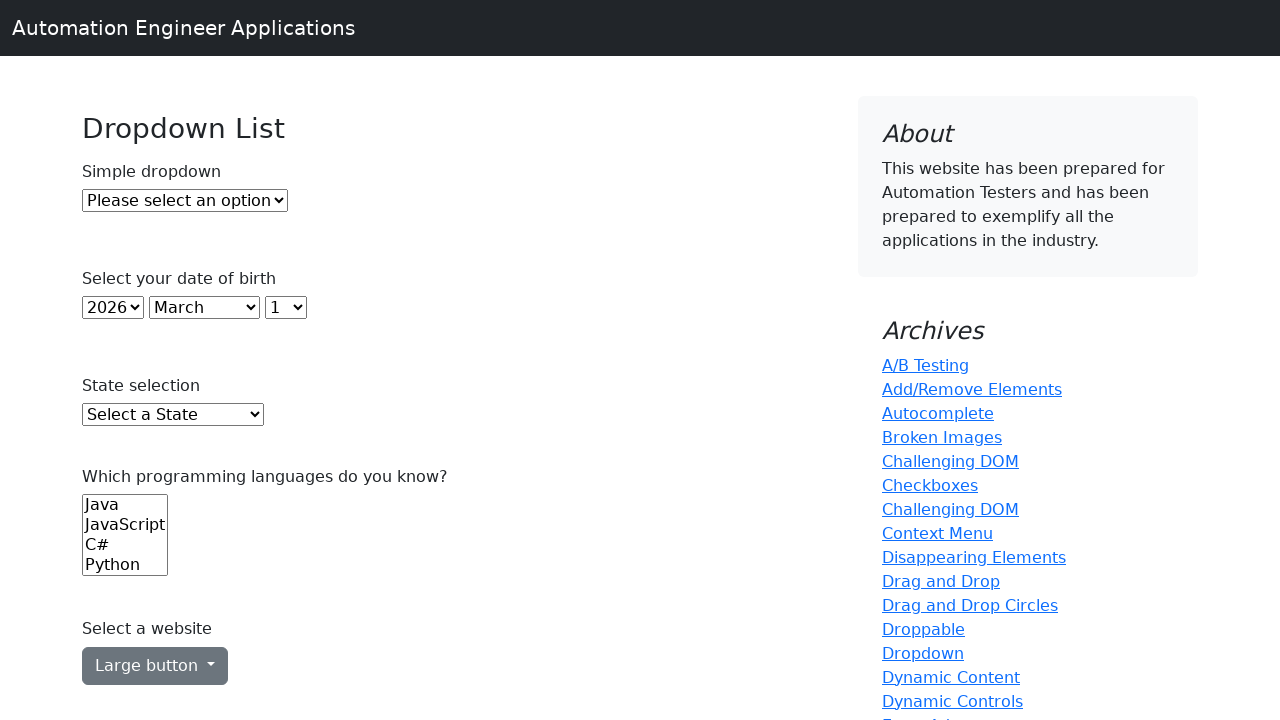

Selected Java by visible text on (//select)[6]
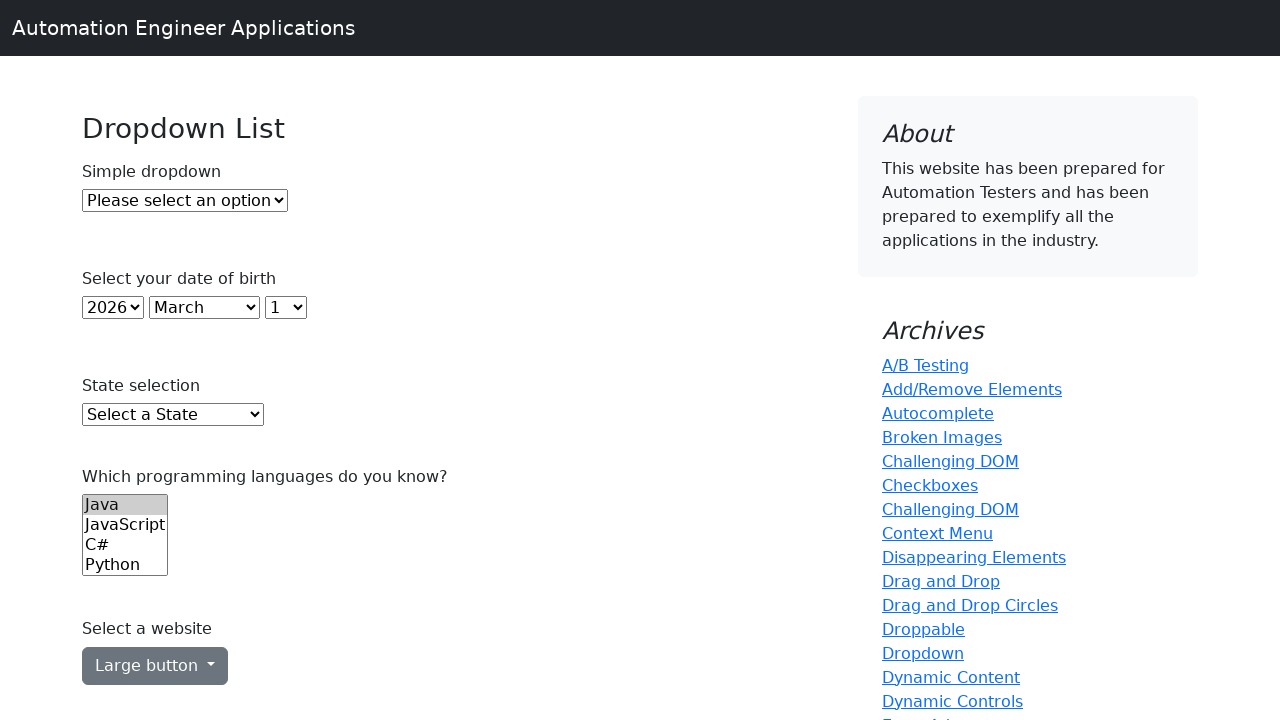

Selected programming language option by index 2 on (//select)[6]
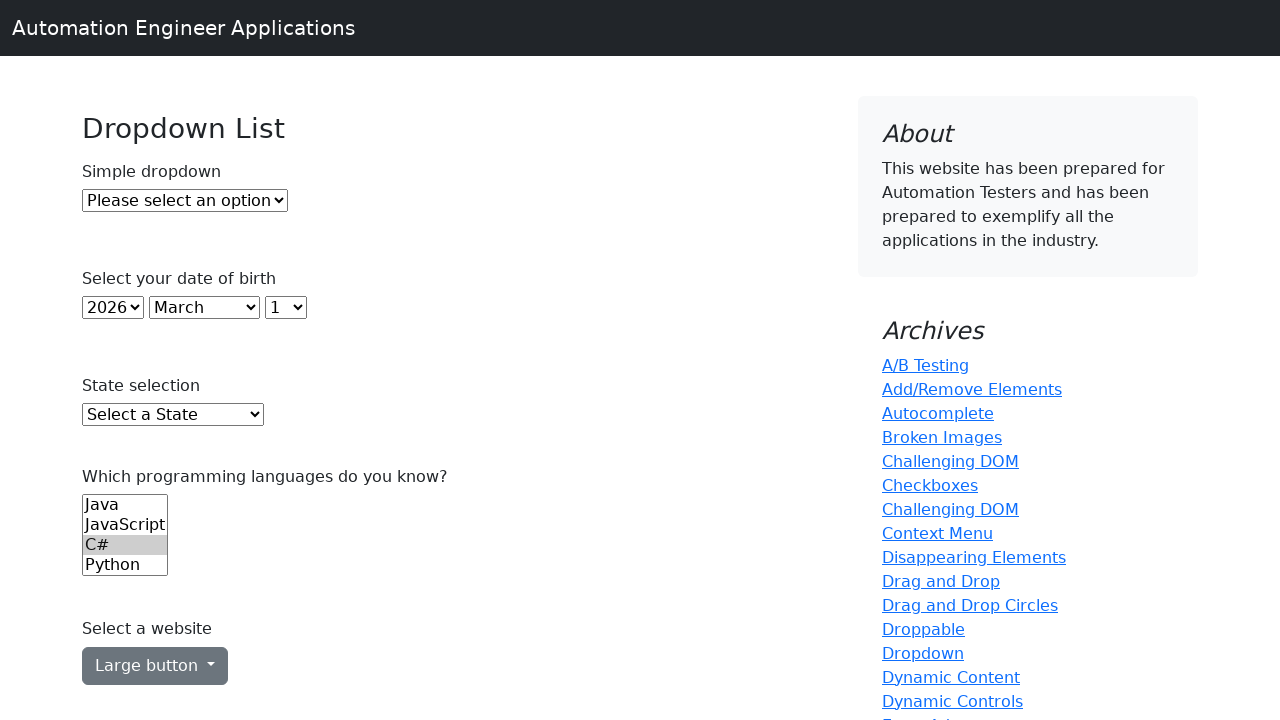

Selected JavaScript by value 'js' on (//select)[6]
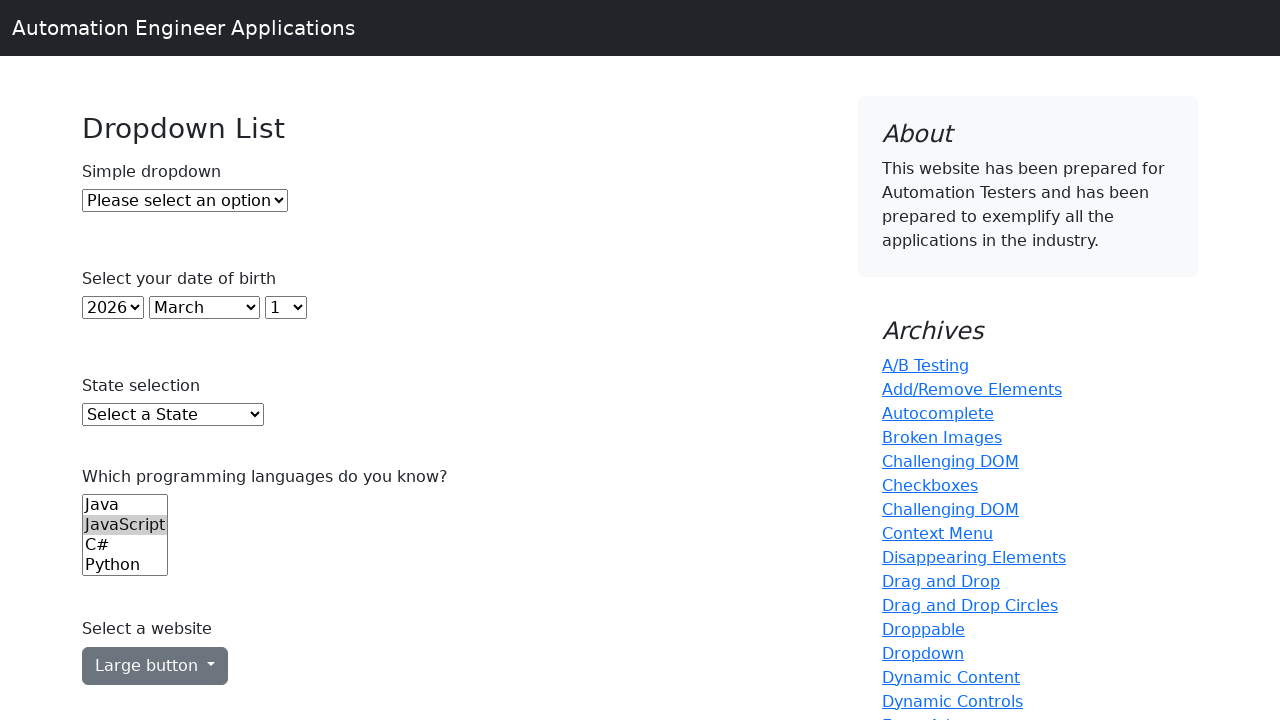

Waited 1 second to observe final selections
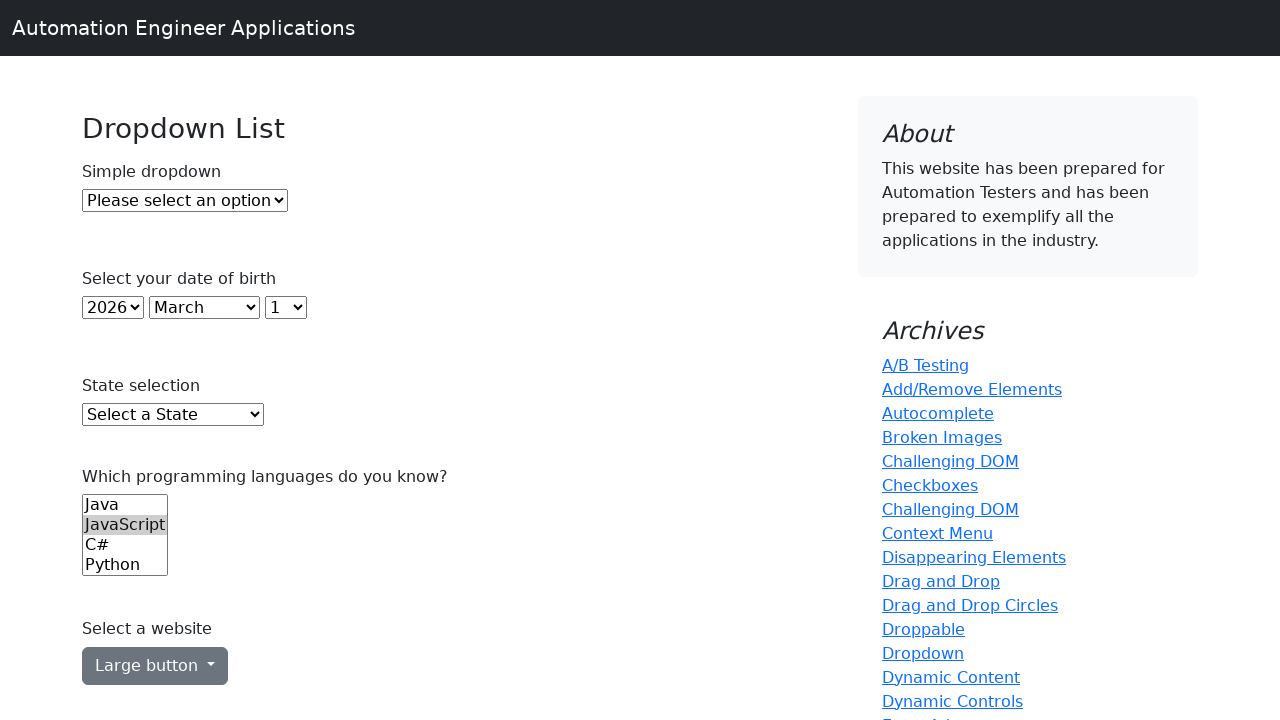

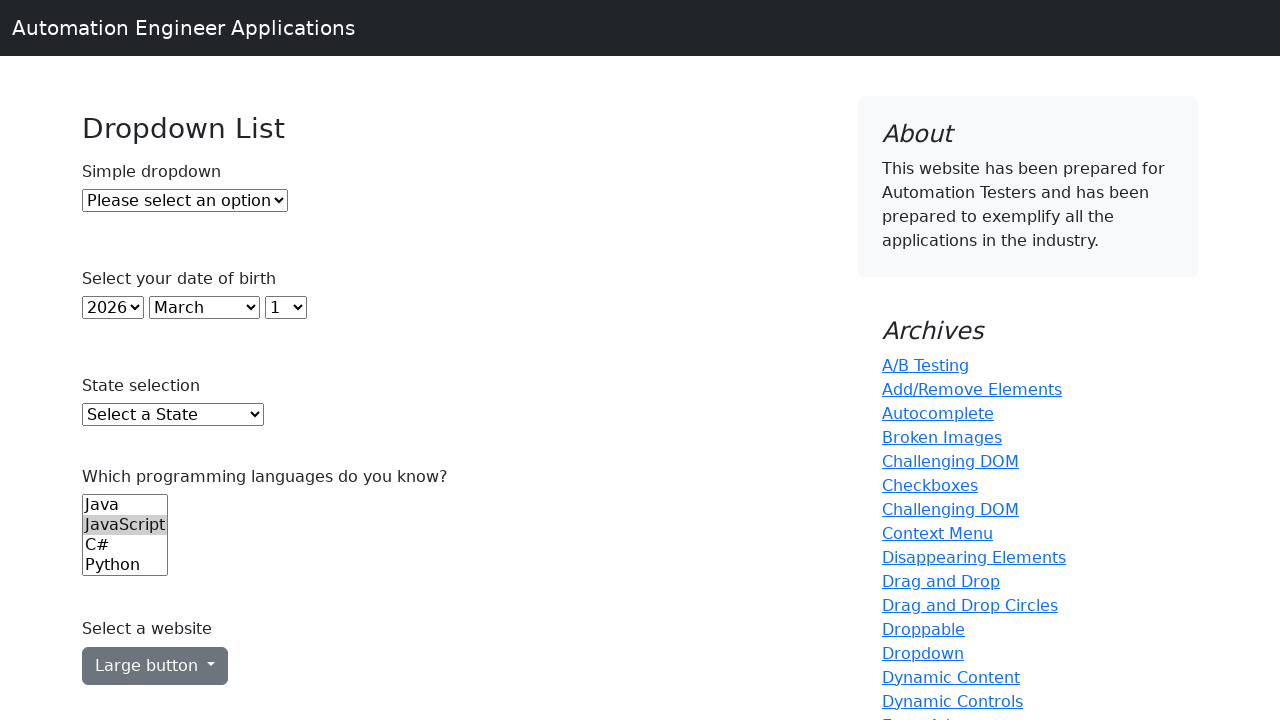